Verifies that GitHub profile links for all team members are present and correctly configured on the homepage.

Starting URL: https://jhu-oose-f24.github.io/Team-SuperSurveyors/

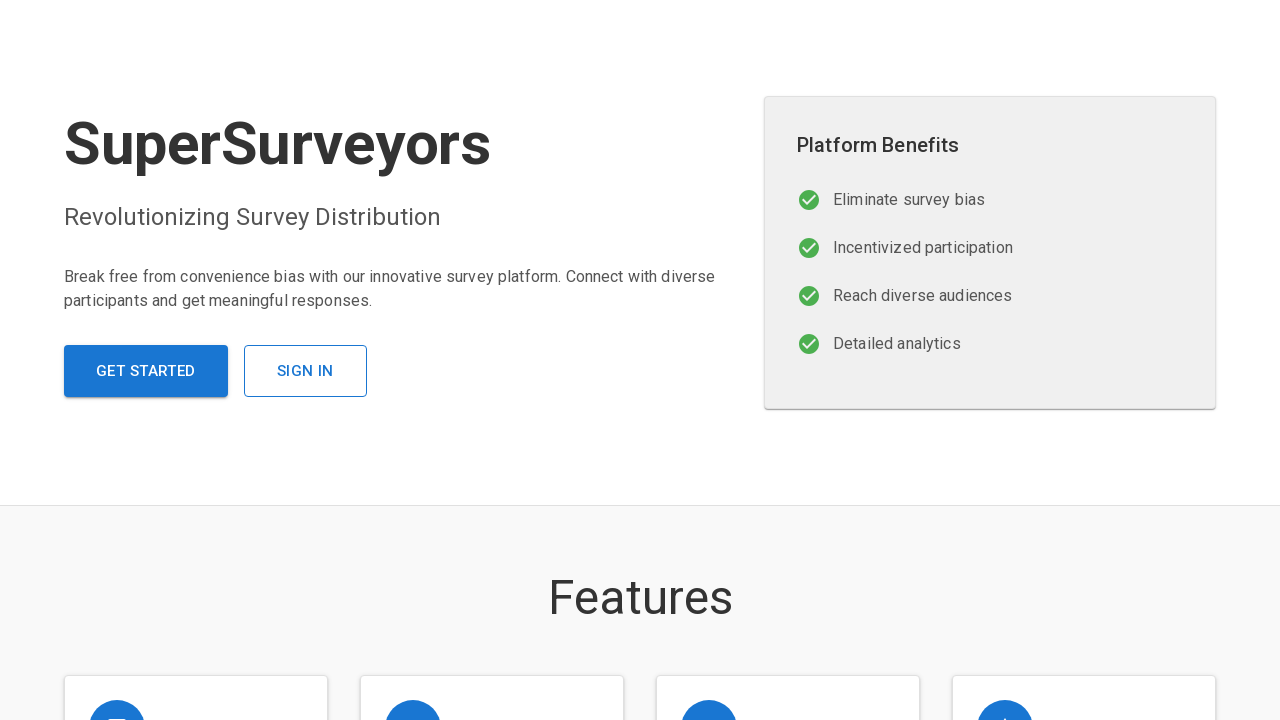

Scrolled to 'Our Team' section
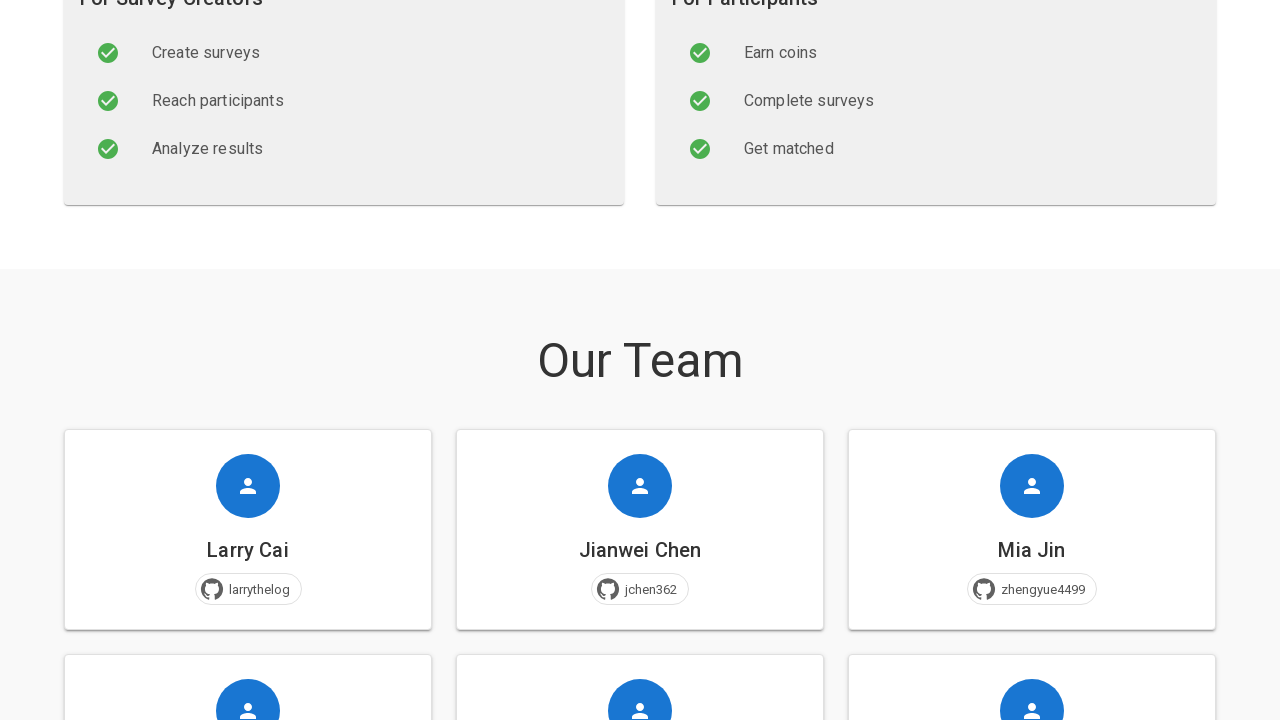

Verified GitHub username 'larrythelog' is present on the page
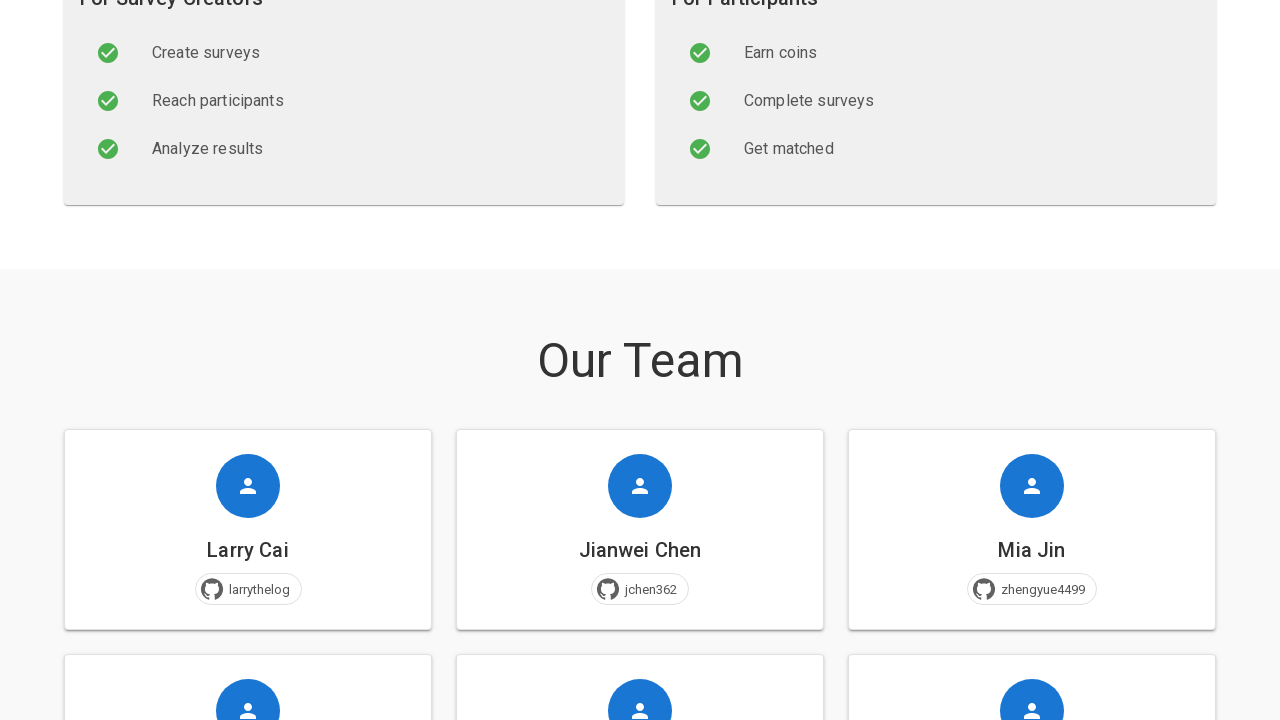

Verified GitHub username 'jchen362' is present on the page
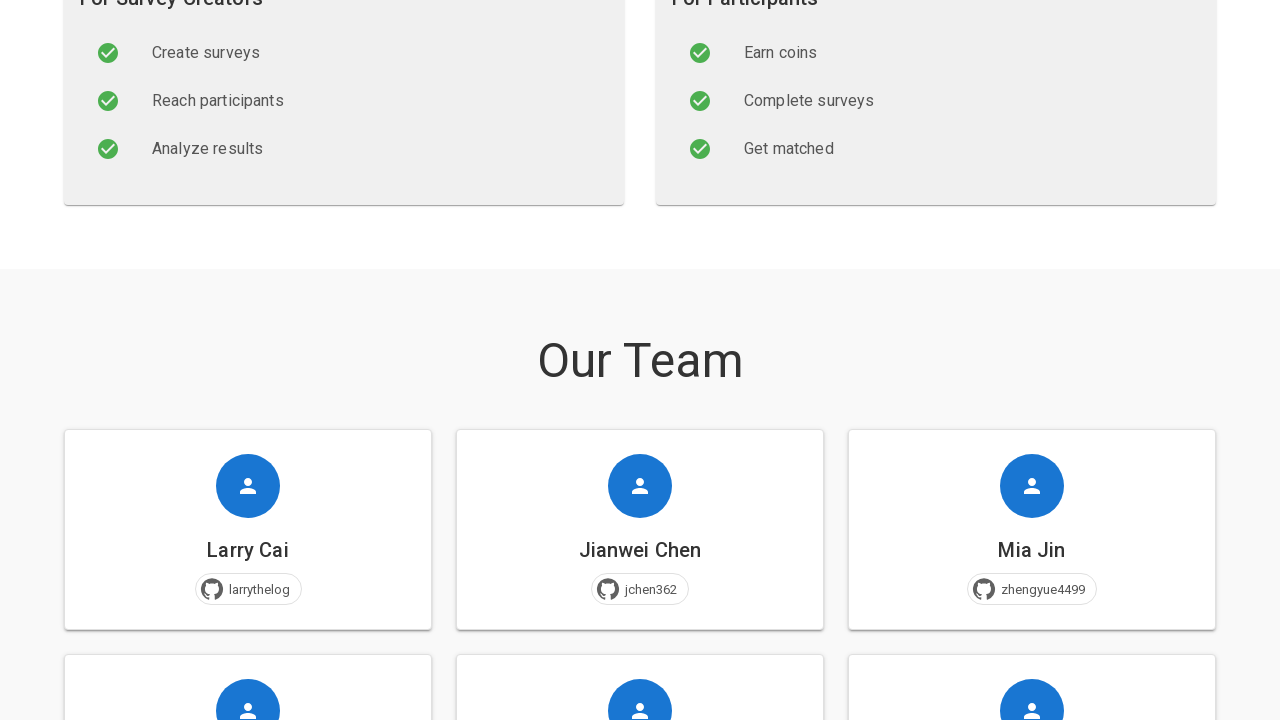

Verified GitHub username 'zhengyue4499' is present on the page
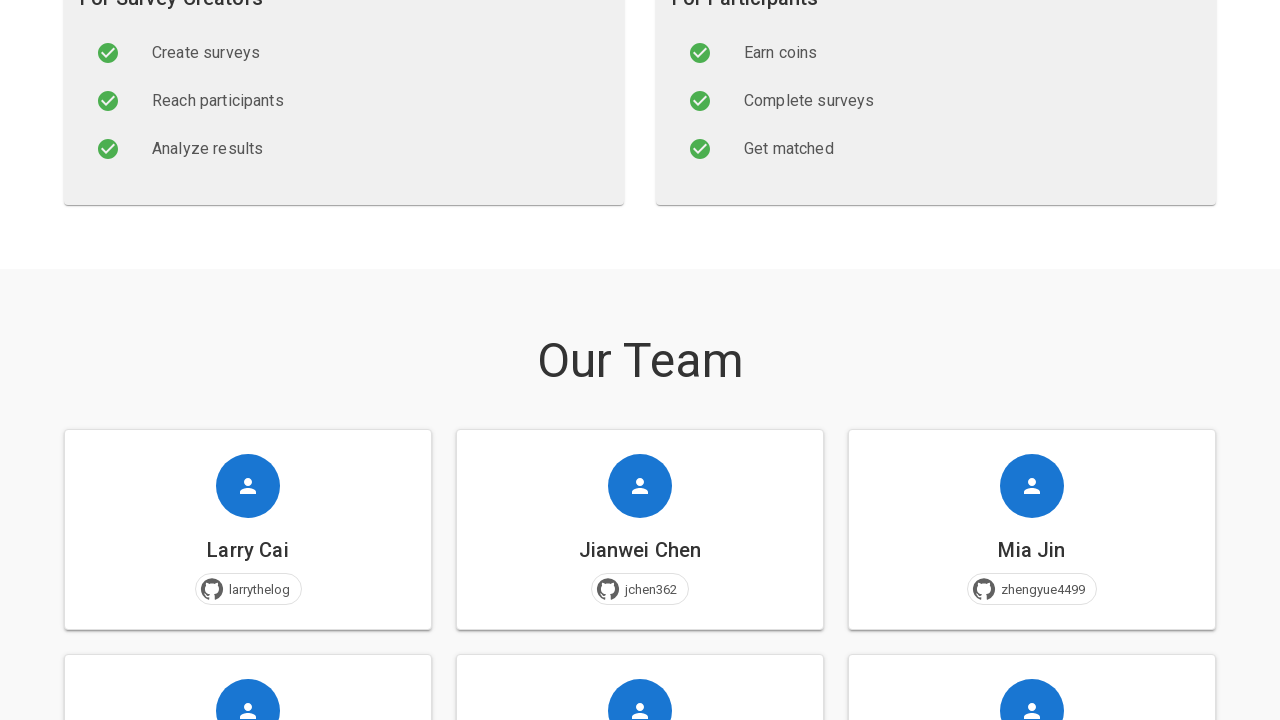

Verified GitHub username 'noahpark101' is present on the page
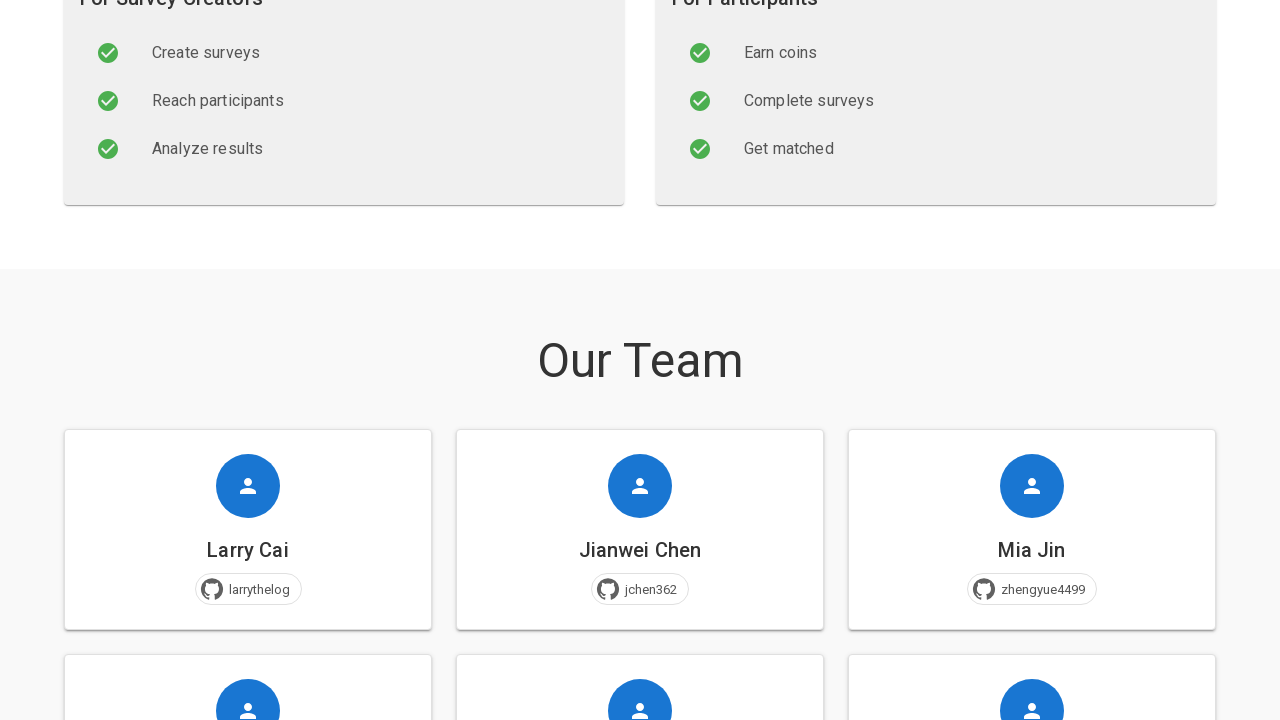

Verified GitHub username 'tanx3036' is present on the page
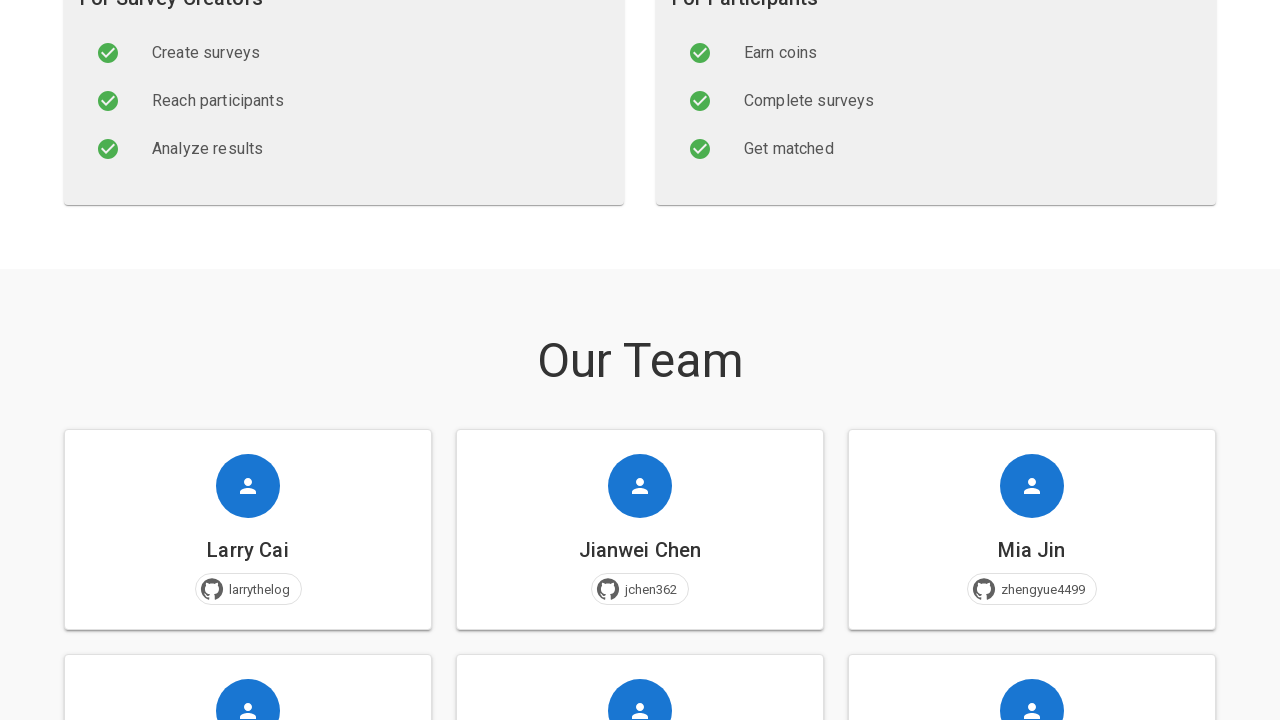

Verified GitHub username 'jiayizhang-evelynn' is present on the page
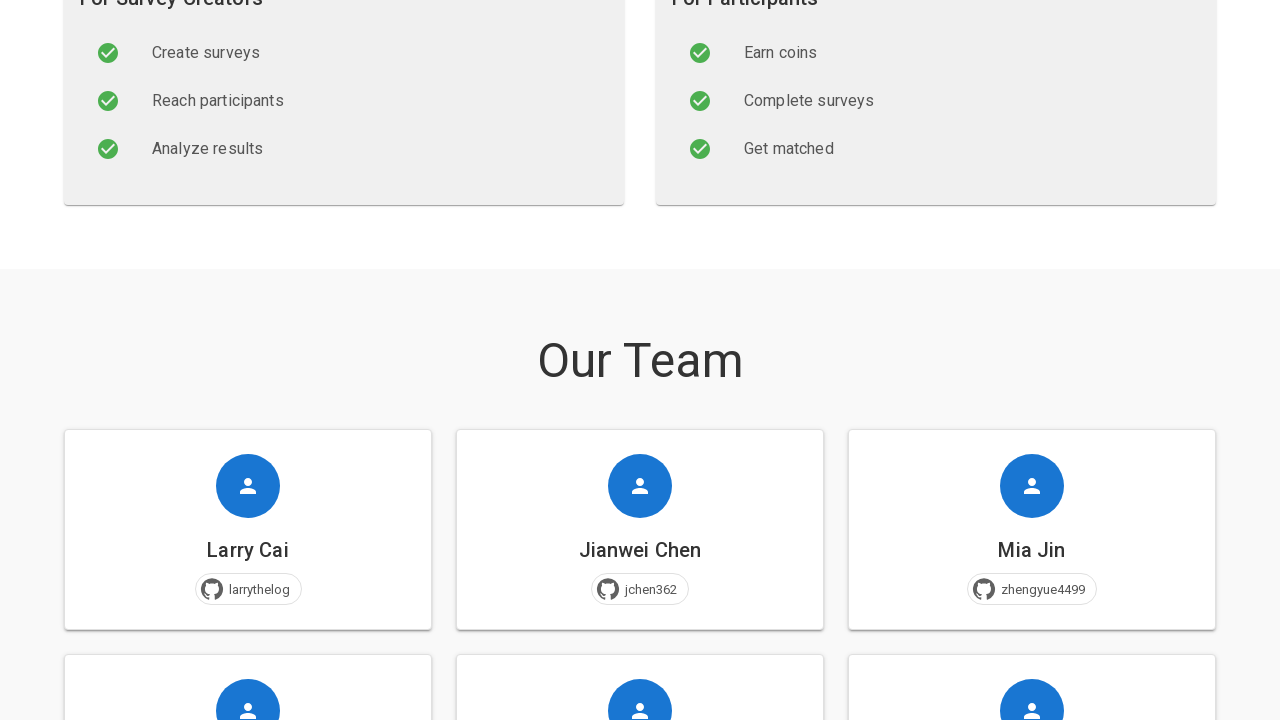

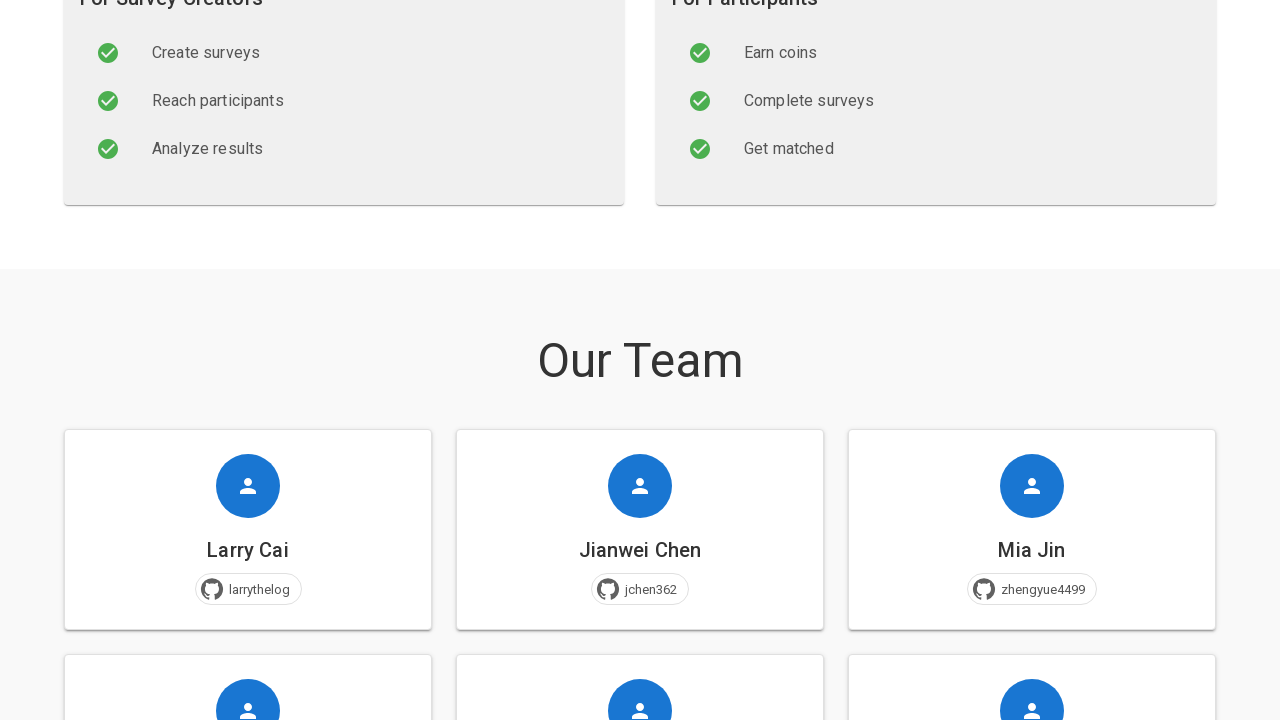